Tests that the navbar dropdown menu contains all expected component links by clicking the dropdown and verifying the list items

Starting URL: https://formy-project.herokuapp.com/

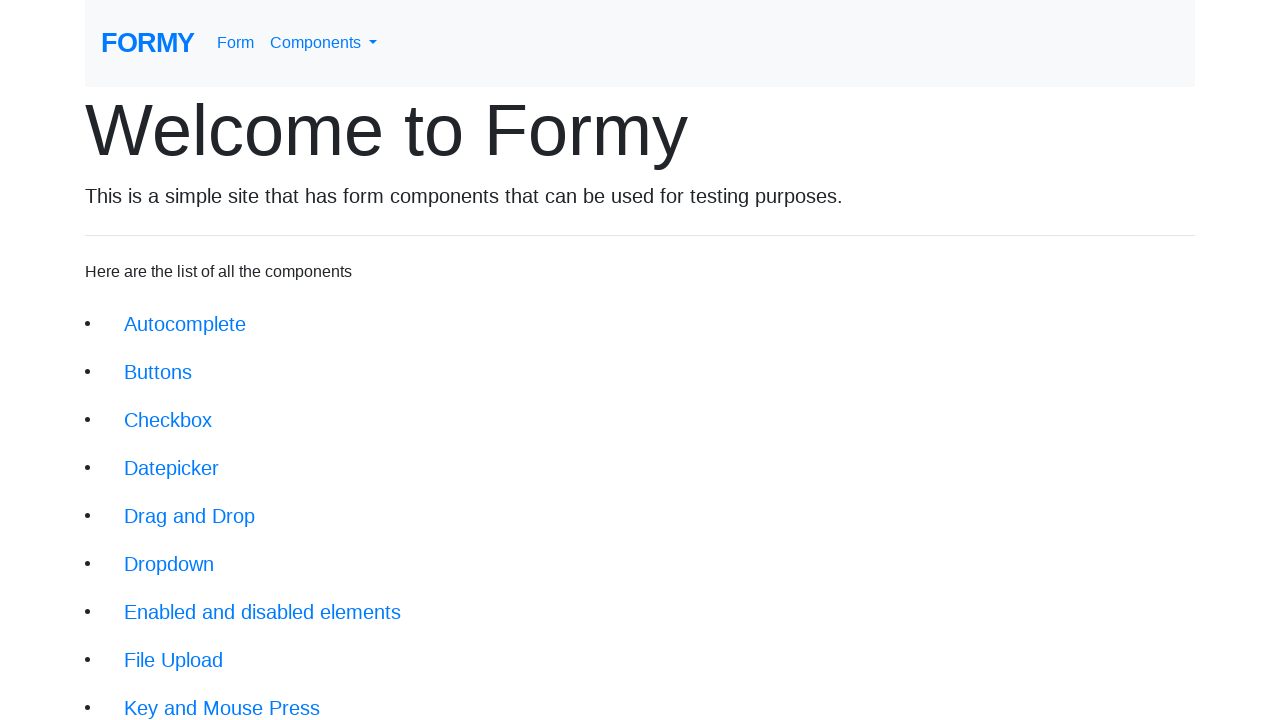

Clicked the navbar dropdown menu button at (324, 43) on a#navbarDropdownMenuLink
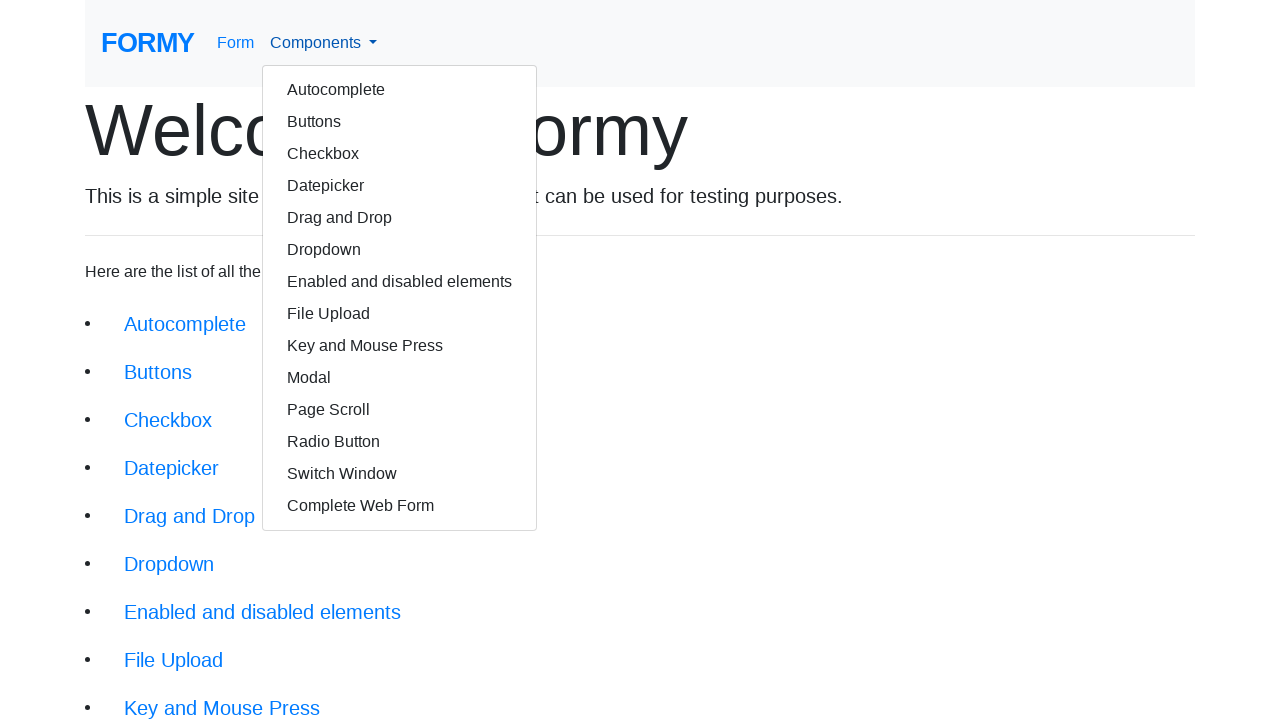

Dropdown menu items loaded and are visible
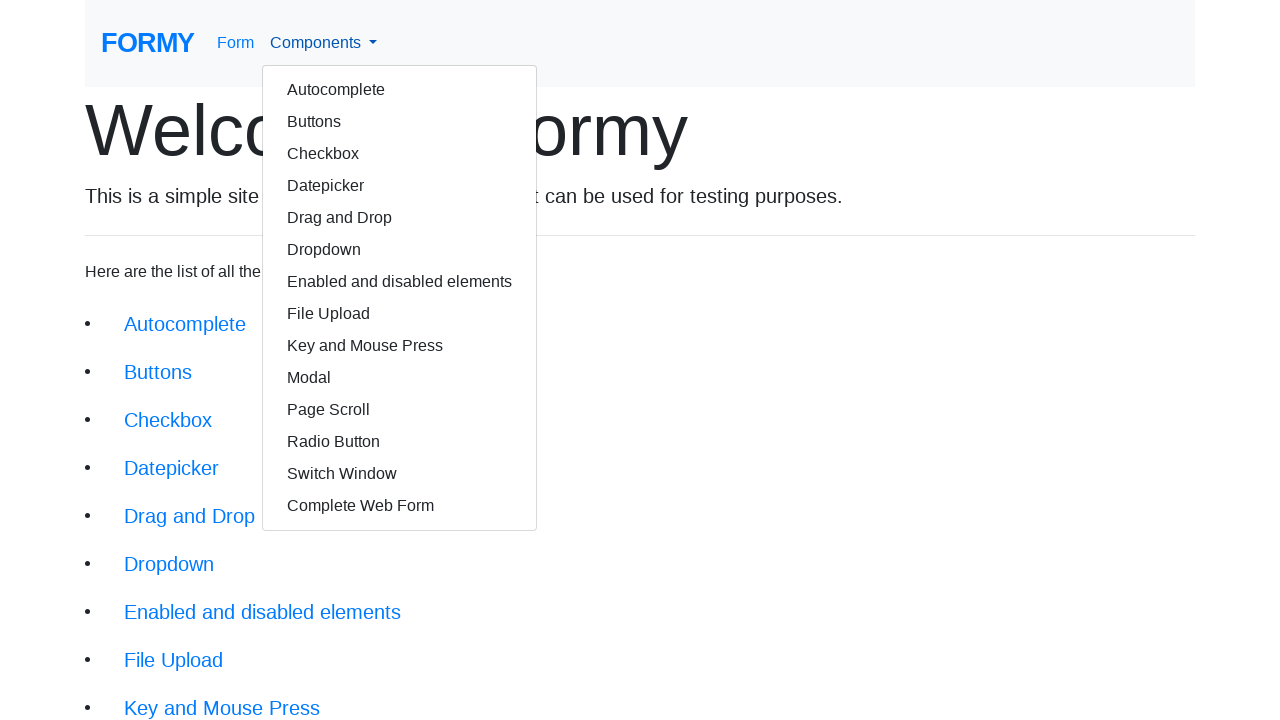

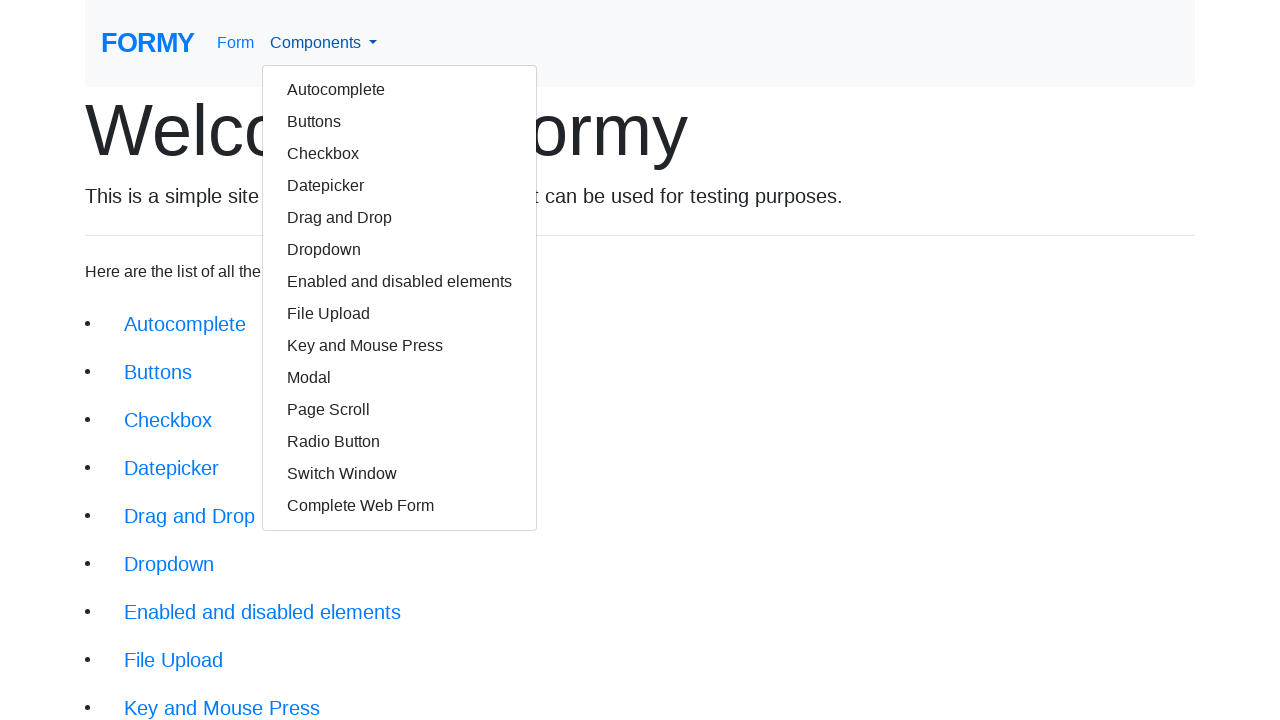